Tests dropdown selection functionality by navigating to a dropdown page and selecting an option by value

Starting URL: http://the-internet.herokuapp.com/

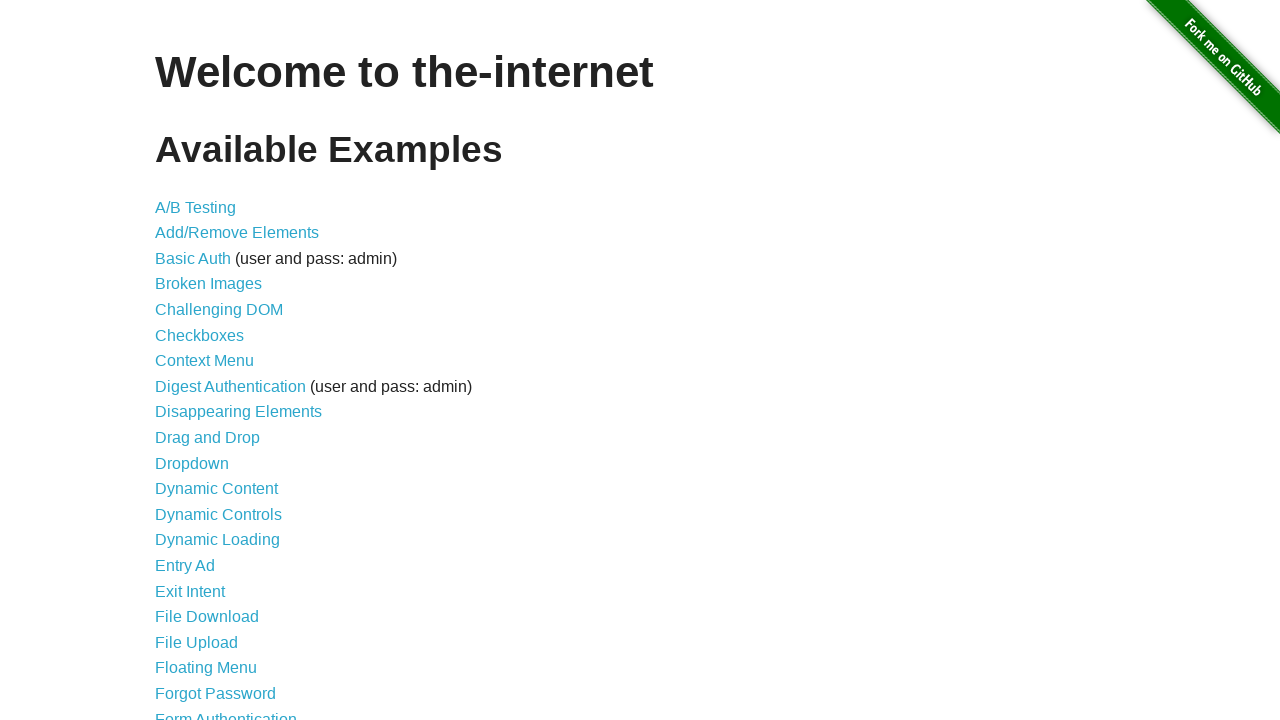

Clicked on the dropdown example link (11th item in the list) at (192, 463) on xpath=/html/body/div[2]/div/ul/li[11]/a
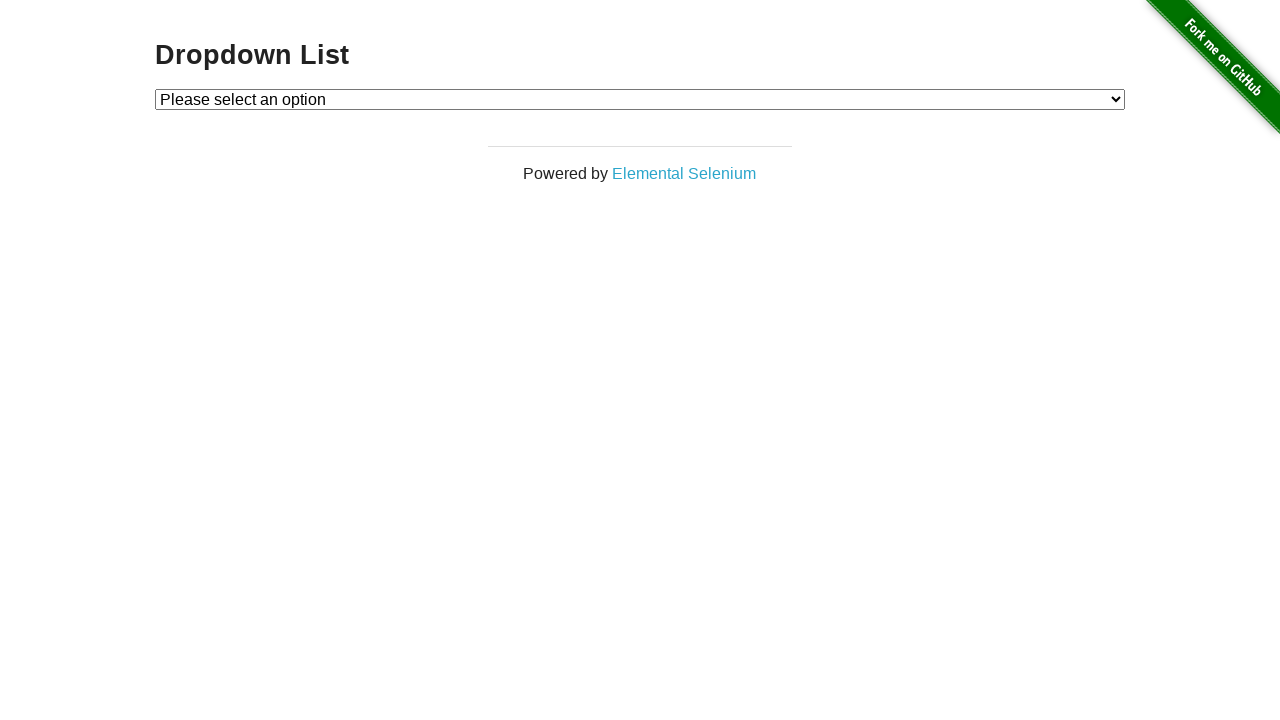

Dropdown element loaded on the page
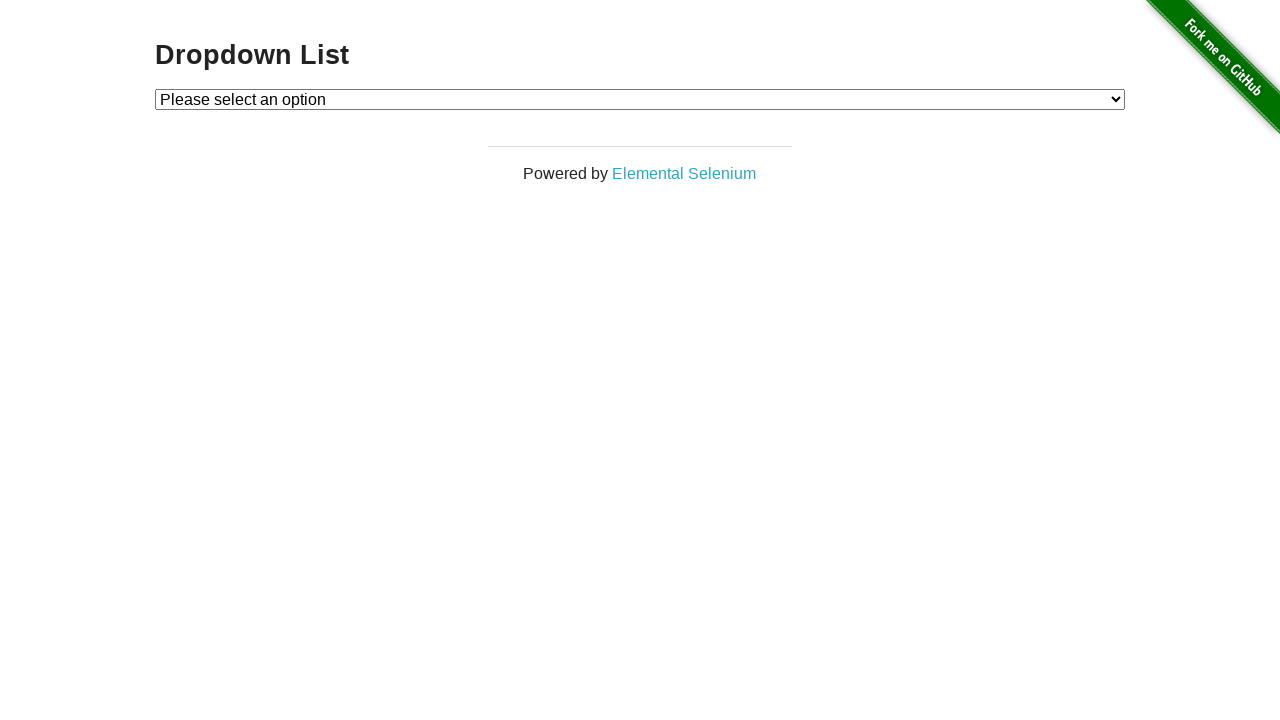

Selected option 2 from the dropdown on #dropdown
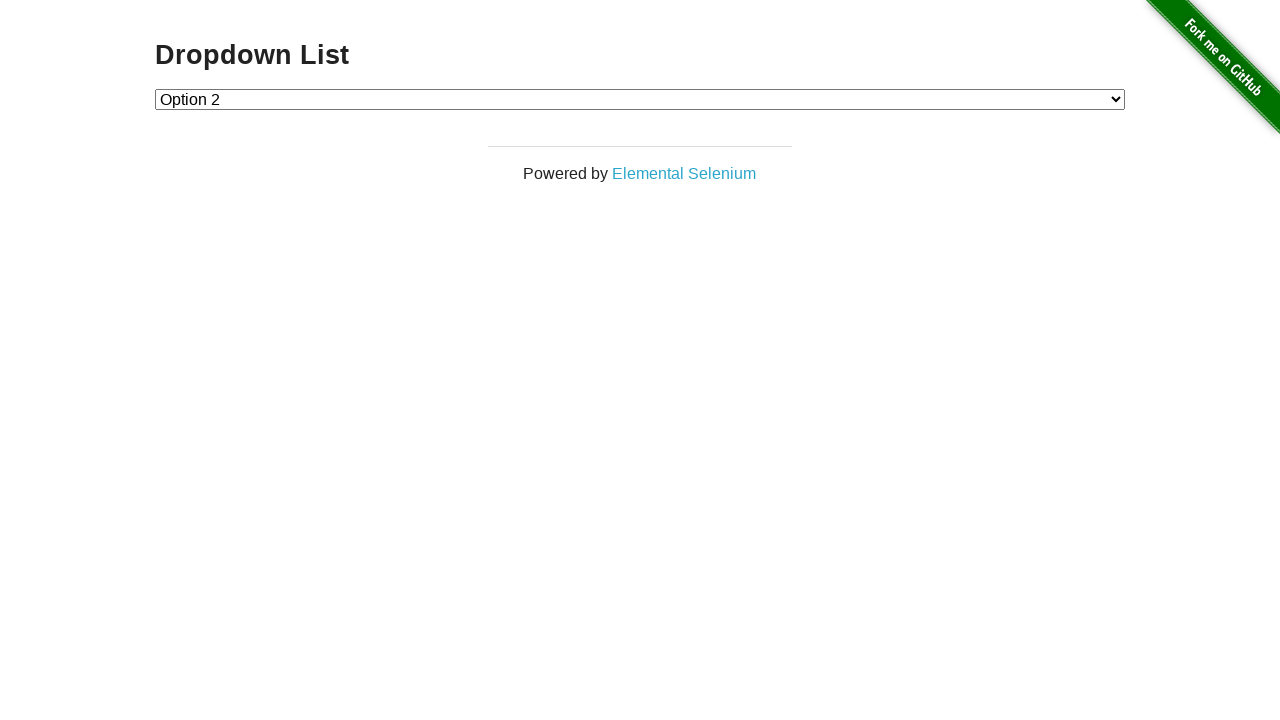

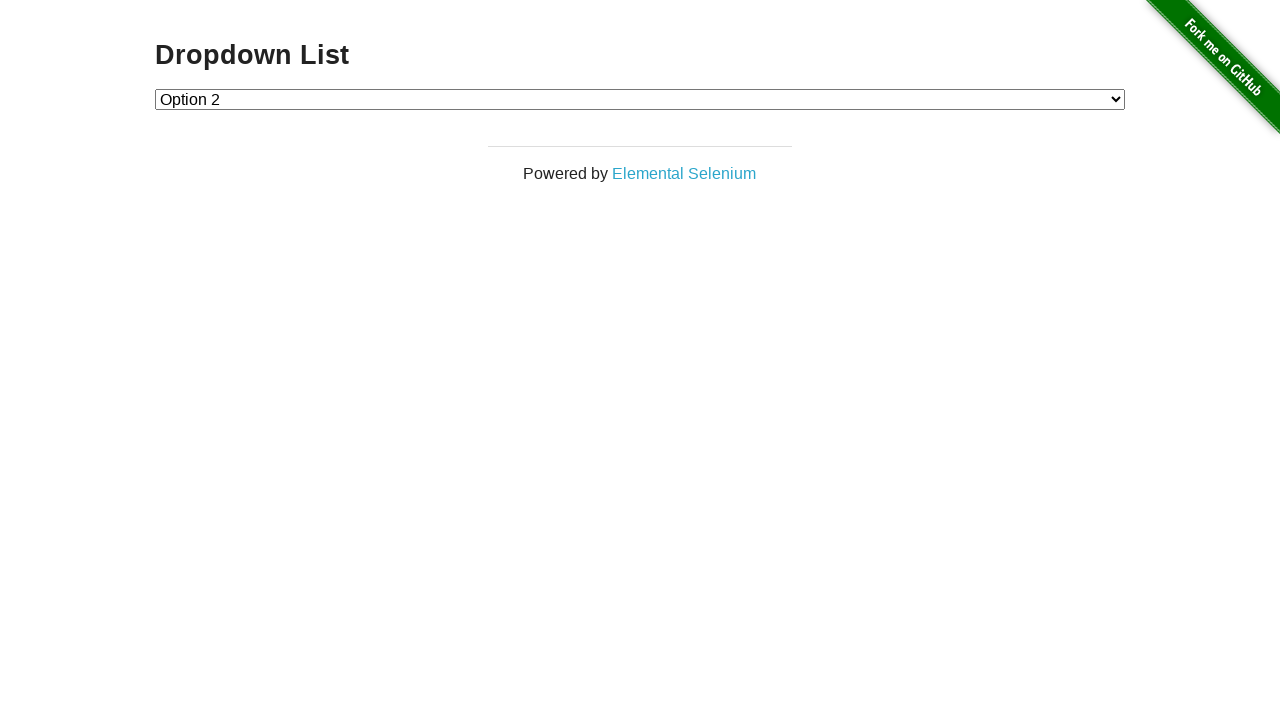